Tests marking all todo items as completed using the toggle-all checkbox

Starting URL: https://demo.playwright.dev/todomvc

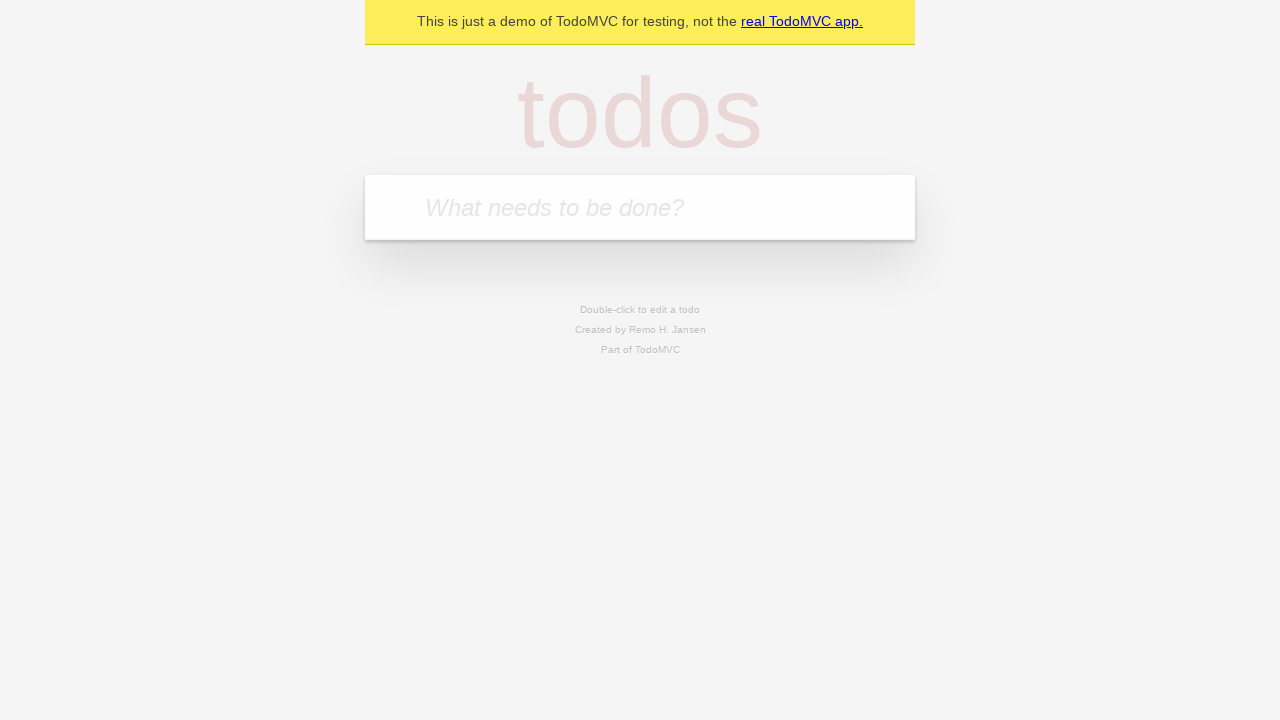

Filled todo input field with 'buy some cheese' on internal:attr=[placeholder="What needs to be done?"i]
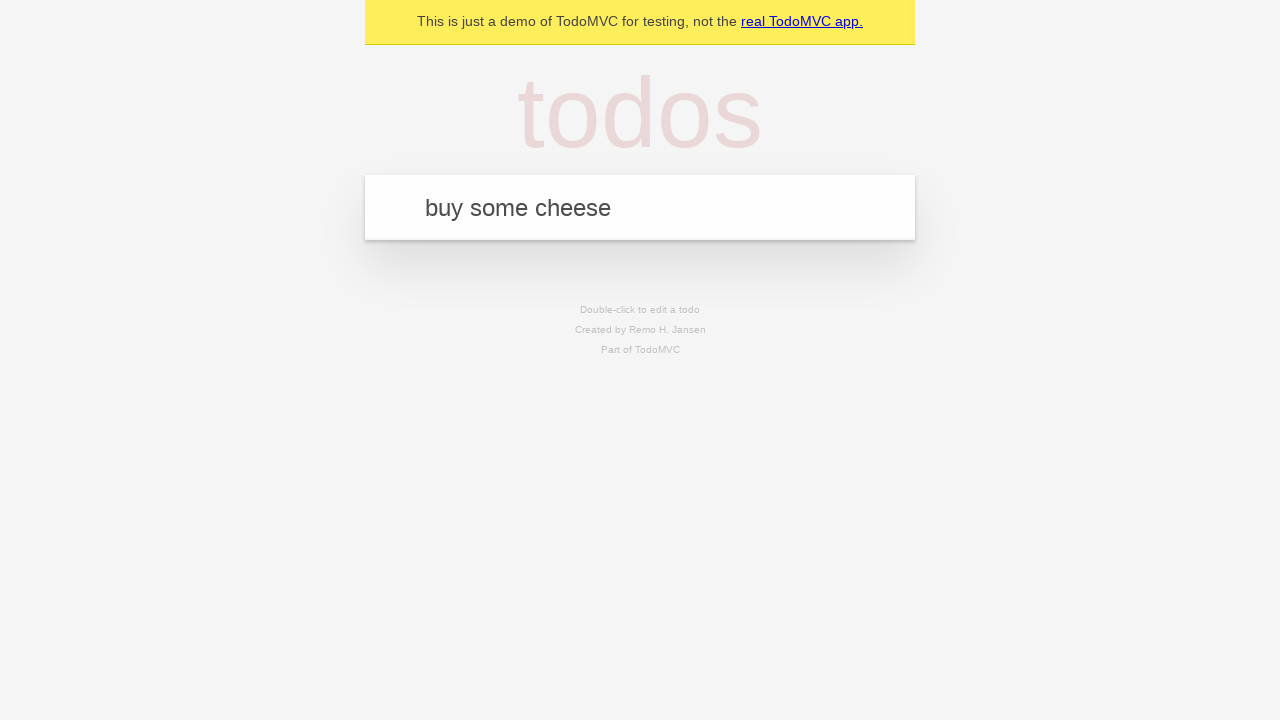

Pressed Enter to create todo item 'buy some cheese' on internal:attr=[placeholder="What needs to be done?"i]
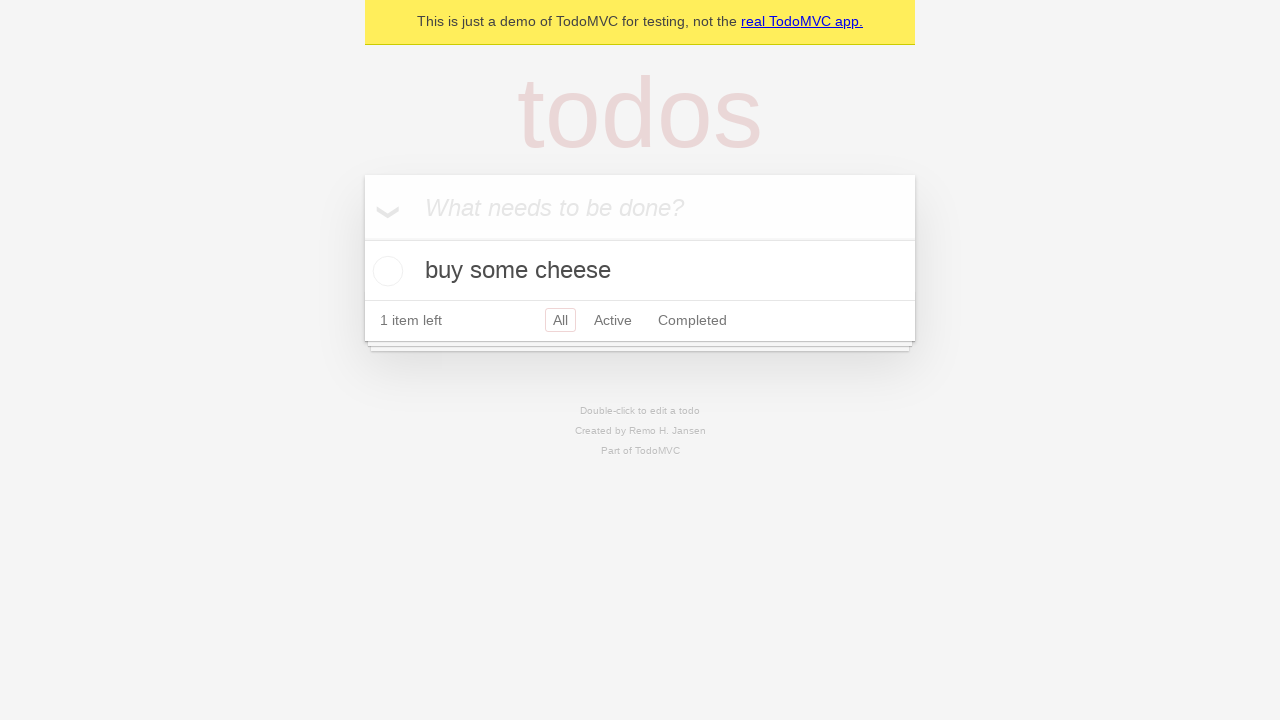

Filled todo input field with 'feed the cat' on internal:attr=[placeholder="What needs to be done?"i]
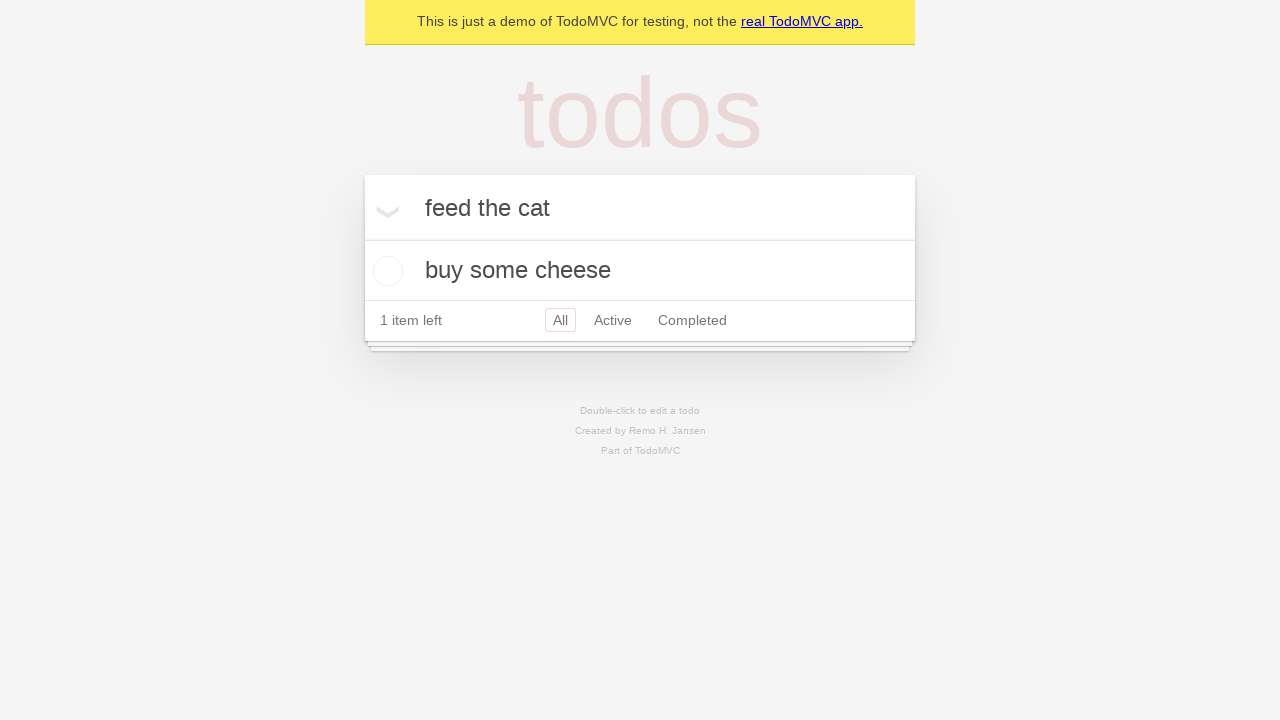

Pressed Enter to create todo item 'feed the cat' on internal:attr=[placeholder="What needs to be done?"i]
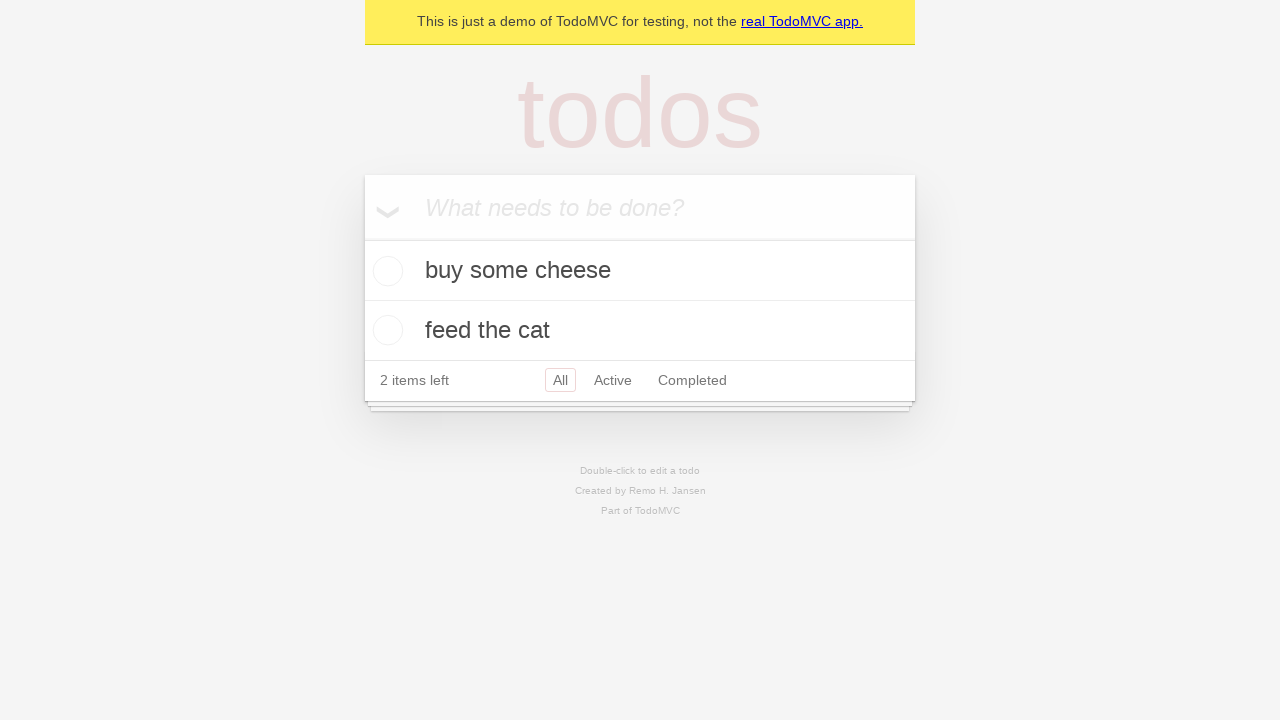

Filled todo input field with 'book a doctors appointment' on internal:attr=[placeholder="What needs to be done?"i]
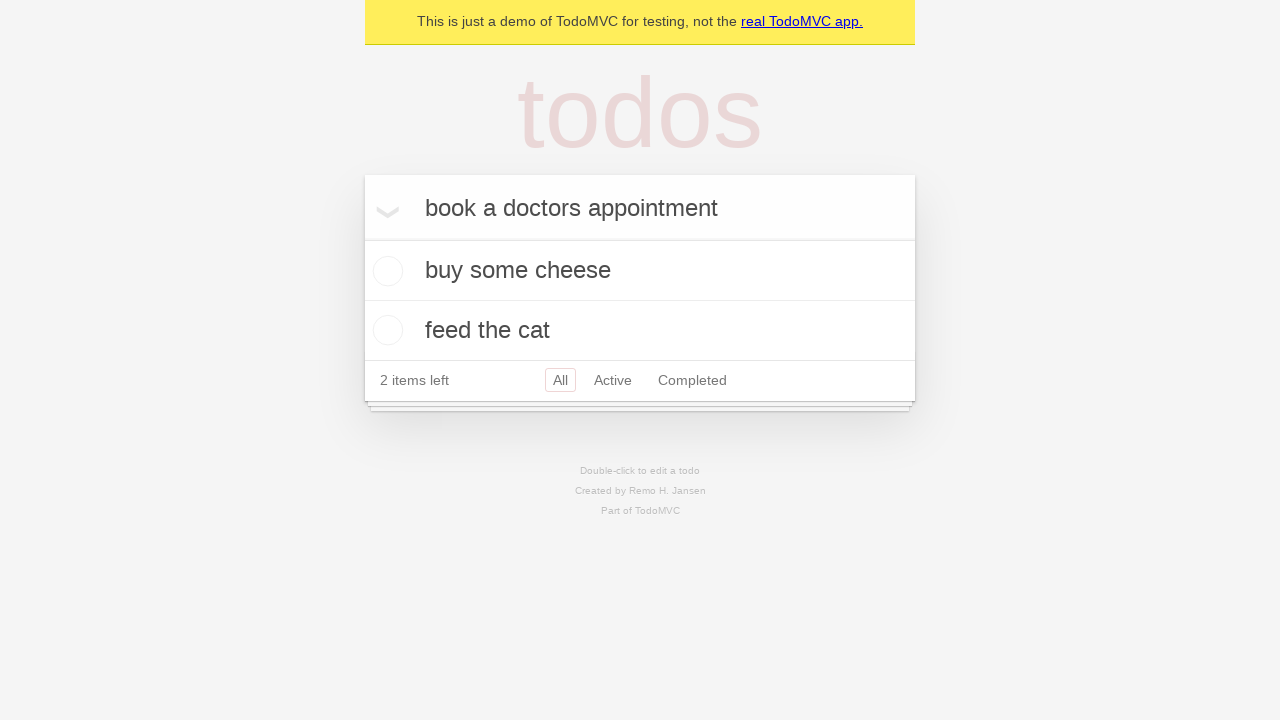

Pressed Enter to create todo item 'book a doctors appointment' on internal:attr=[placeholder="What needs to be done?"i]
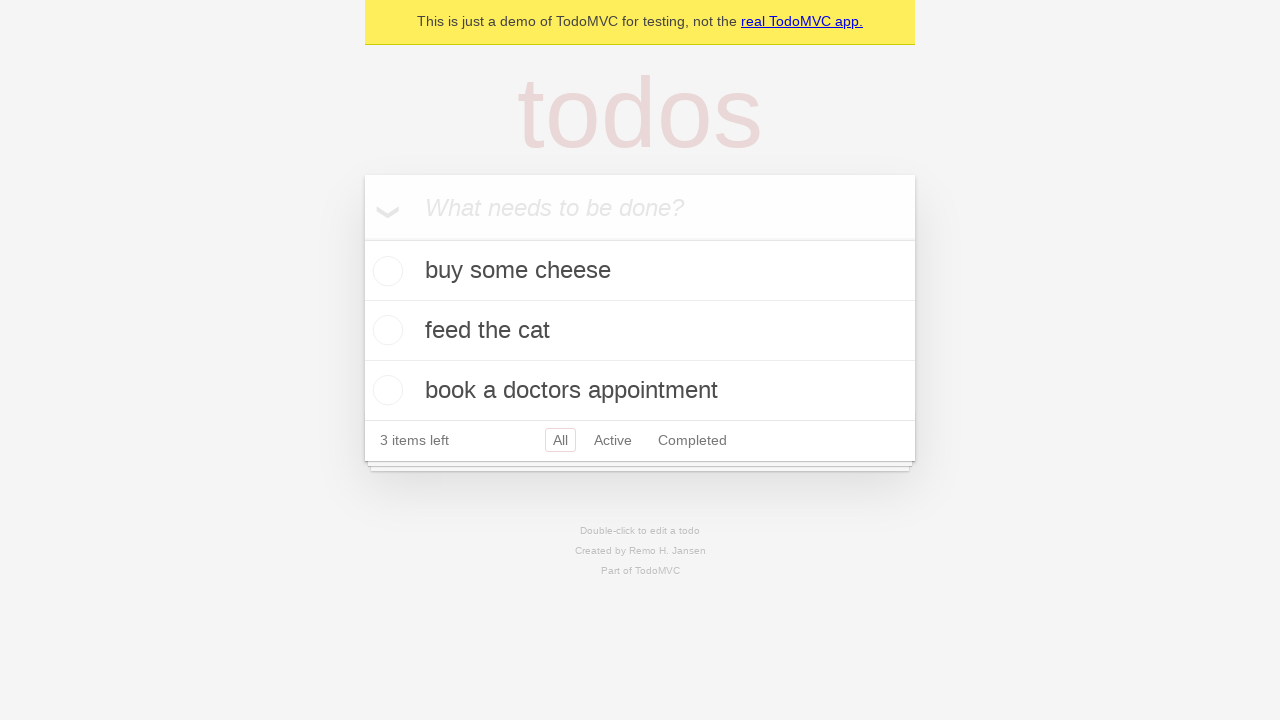

Waited for all 3 todo items to be created
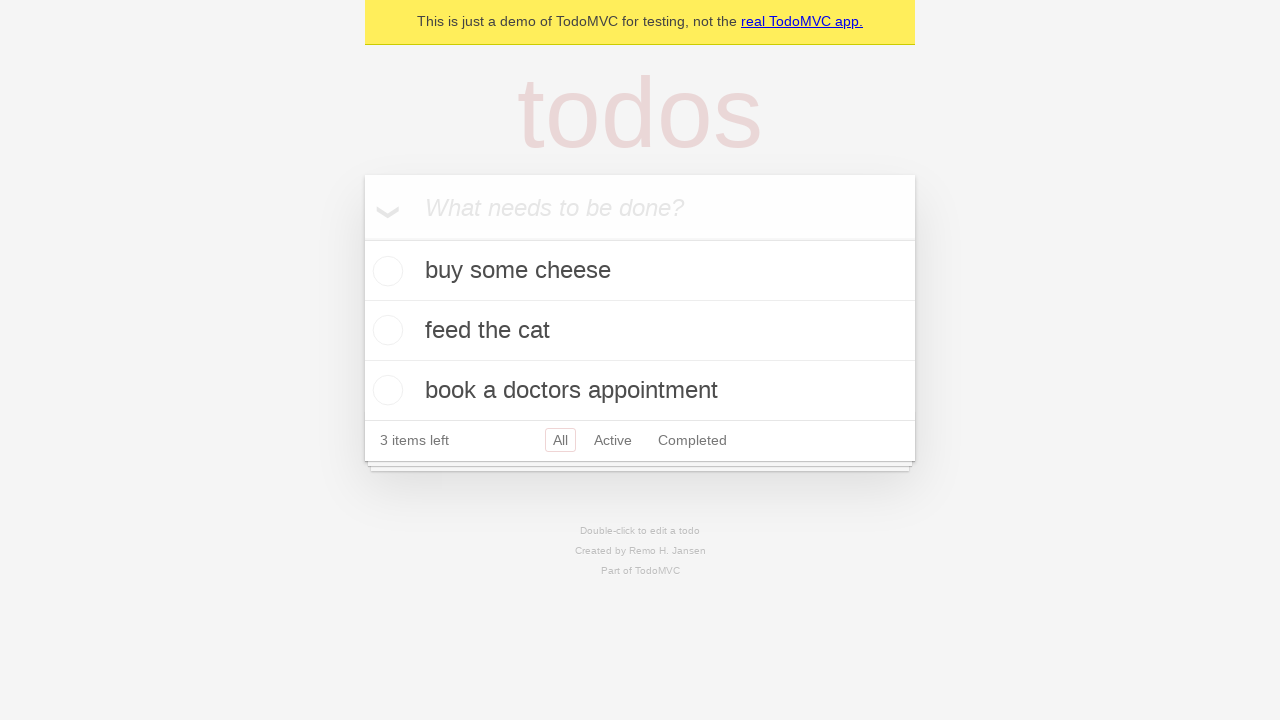

Clicked 'Mark all as complete' checkbox at (362, 238) on internal:label="Mark all as complete"i
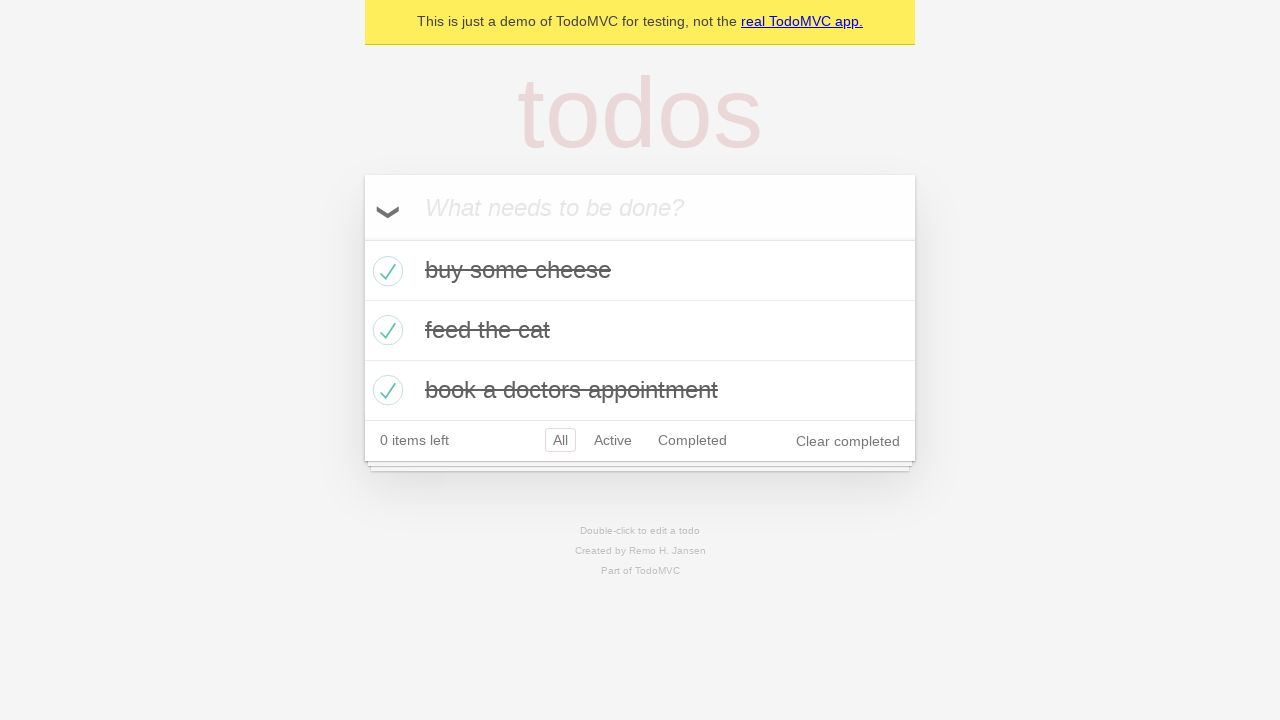

Verified all todo items are now marked as completed
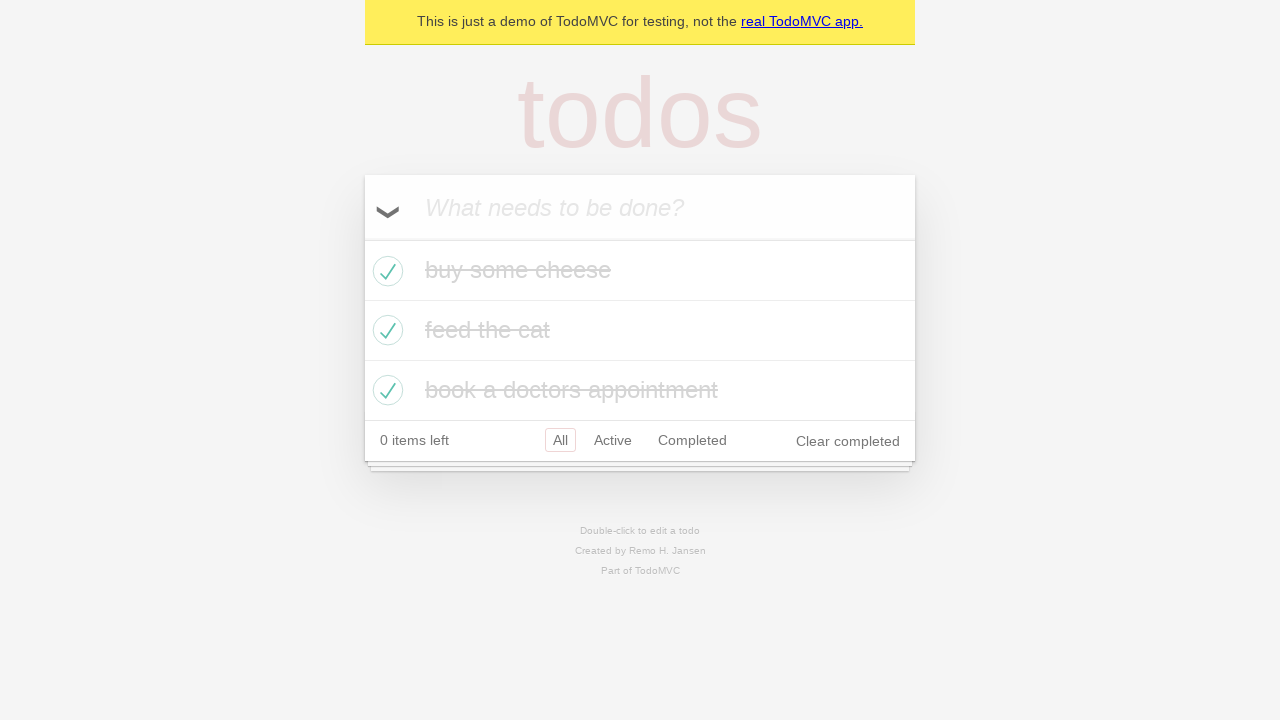

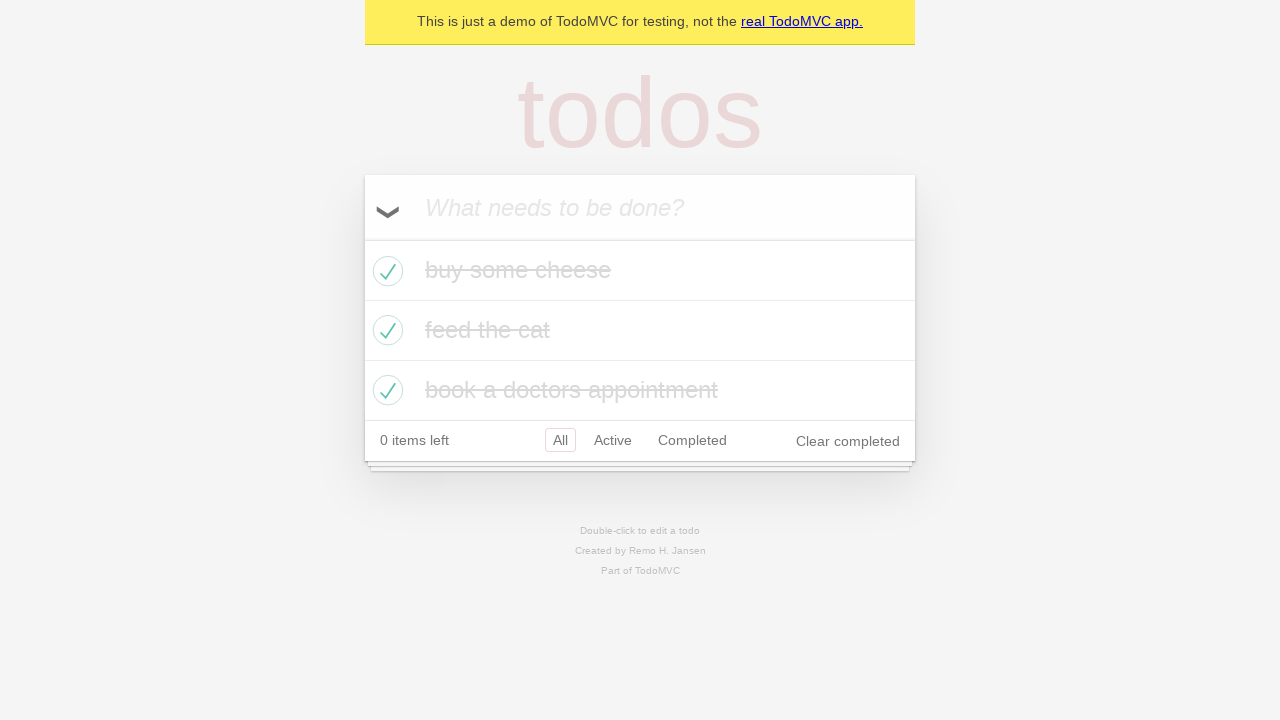